Tests a math quiz form by reading two numbers from the page, calculating their sum, selecting the result from a dropdown menu, and submitting the form.

Starting URL: http://suninjuly.github.io/selects1.html

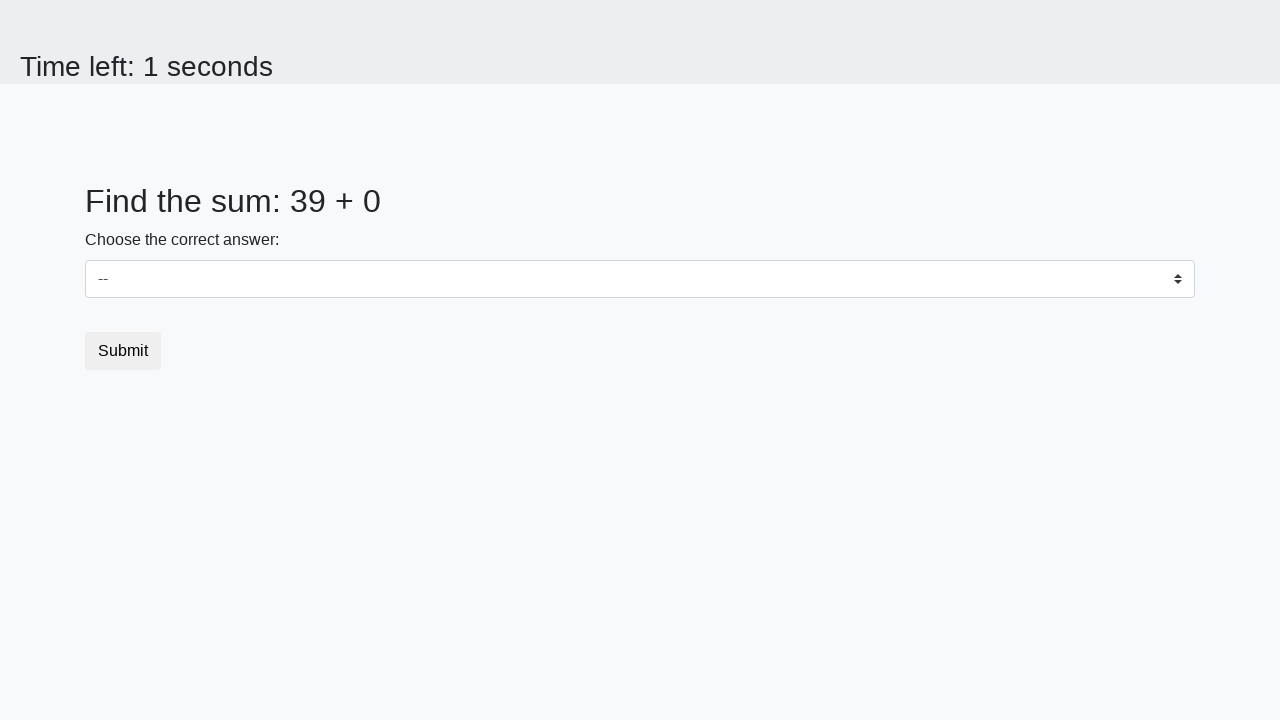

Read first number from page element #num1
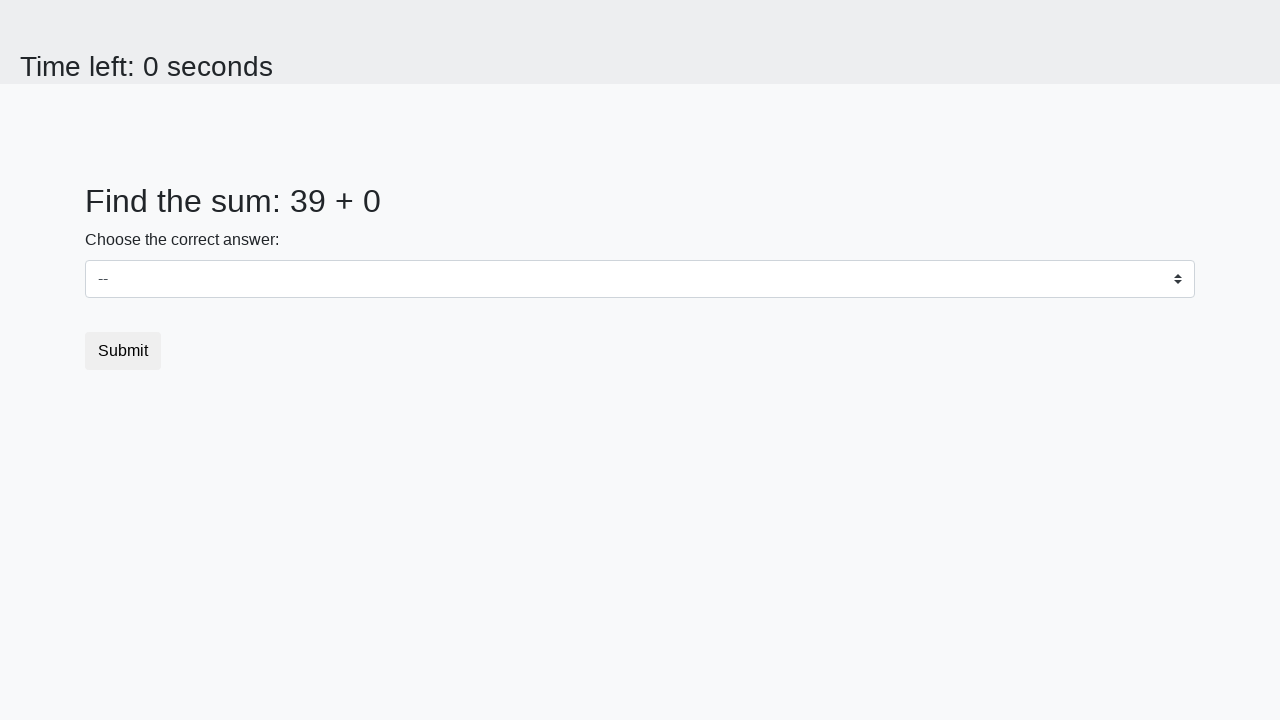

Read second number from page element #num2
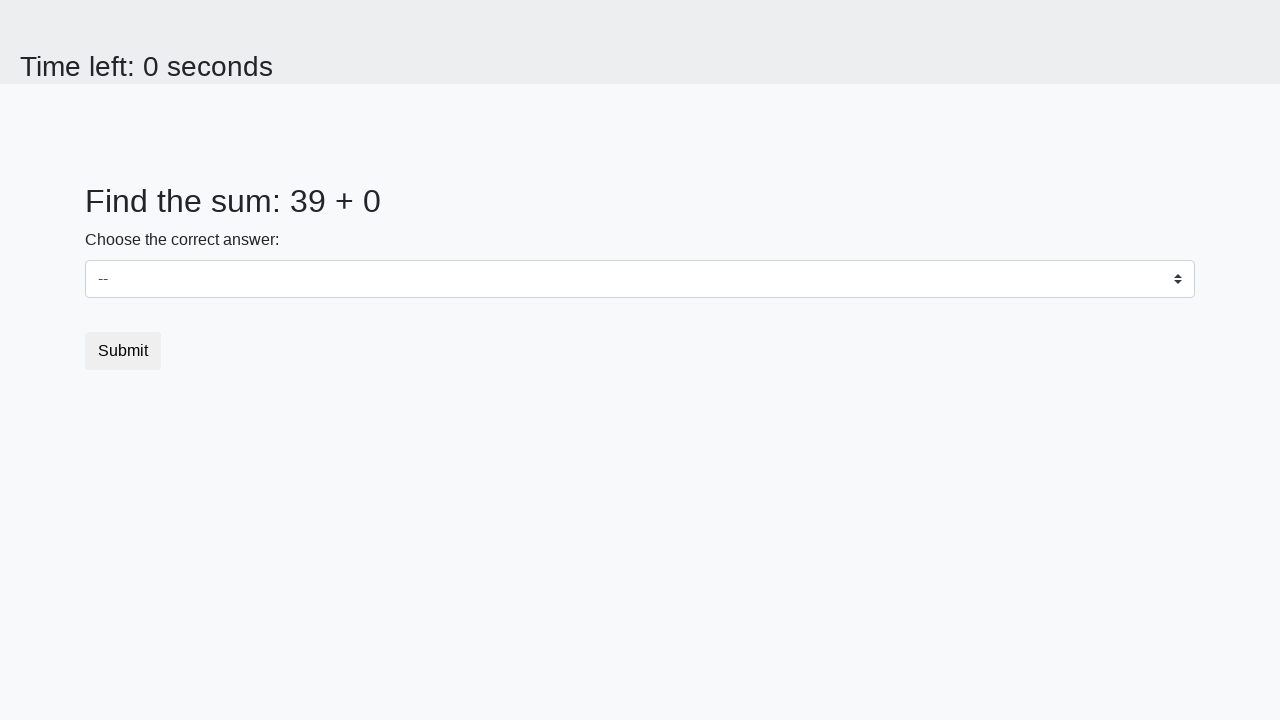

Calculated sum: 39 + 0 = 39
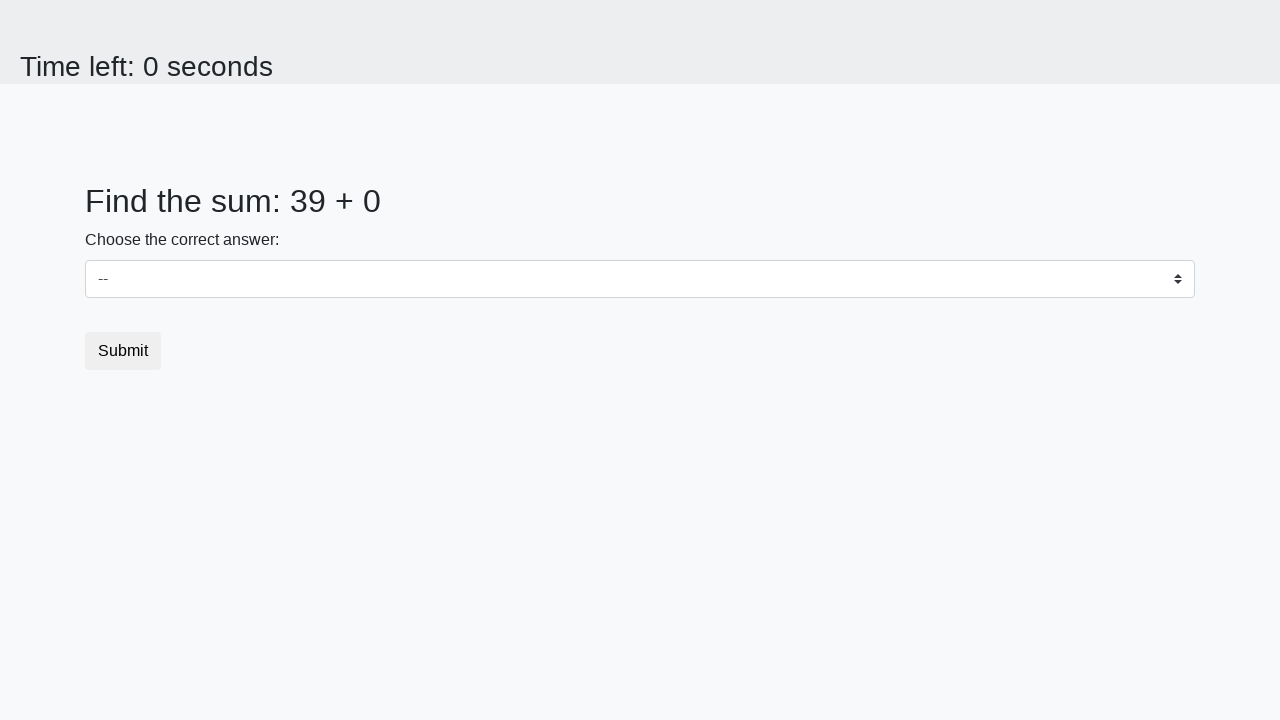

Selected value '39' from dropdown menu on select
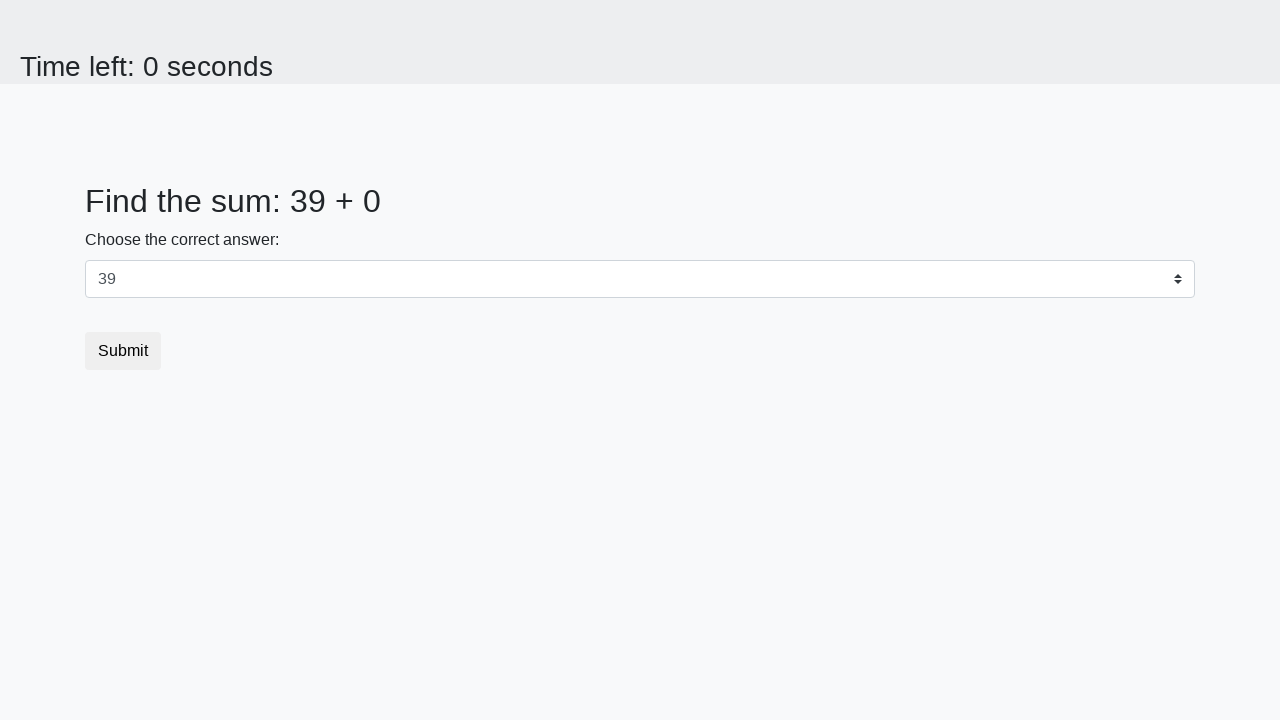

Clicked submit button to complete the form at (123, 351) on button.btn.btn-default
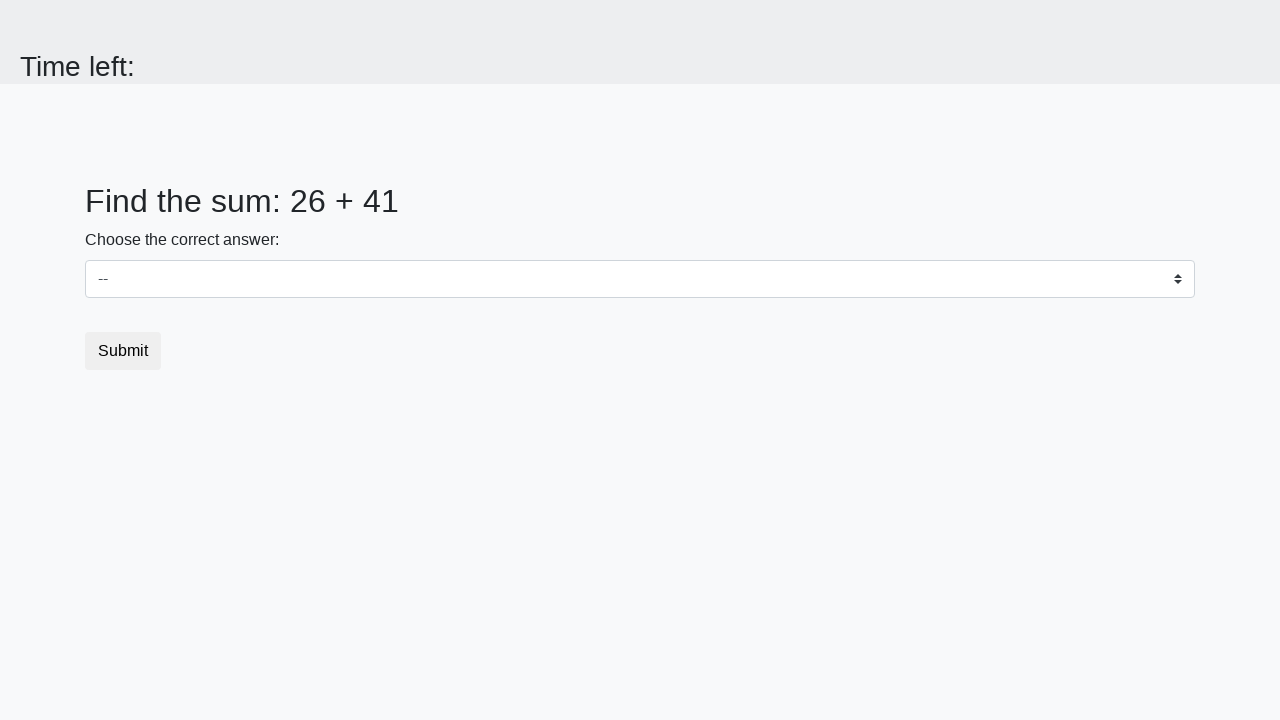

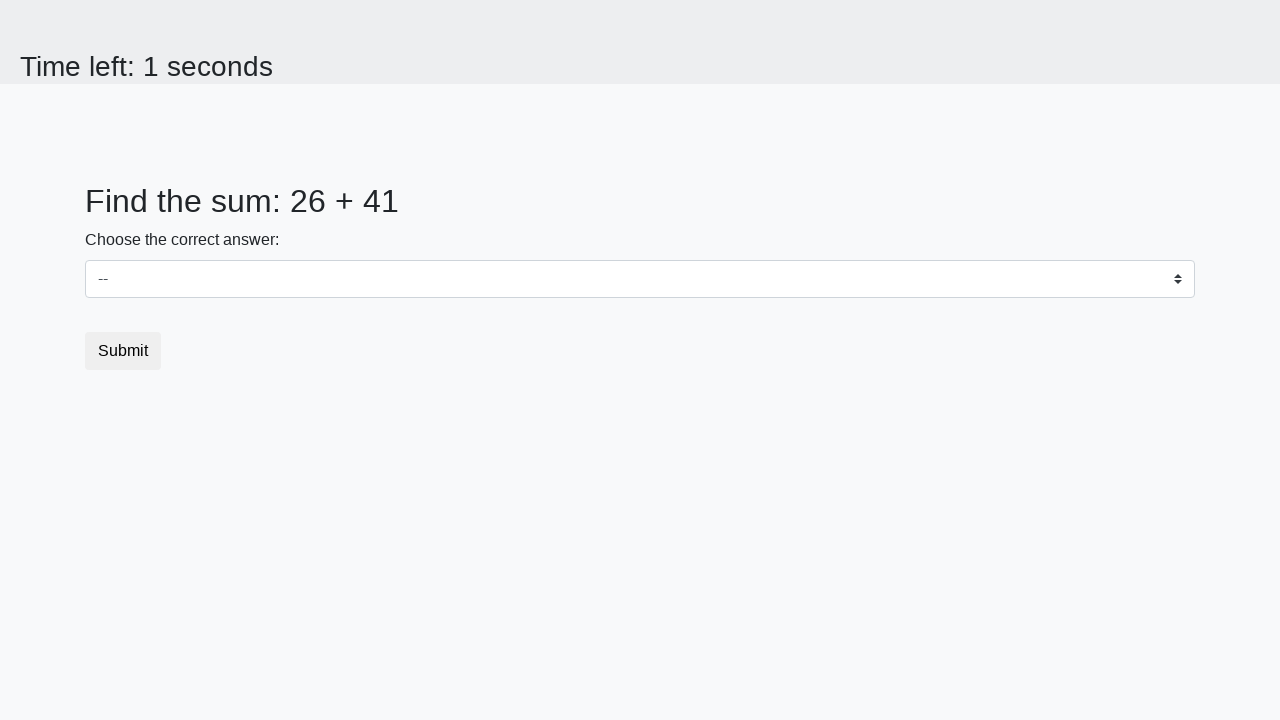